Tests booking.com by entering a destination search term "italy" and navigating to the Flights section

Starting URL: https://booking.com/

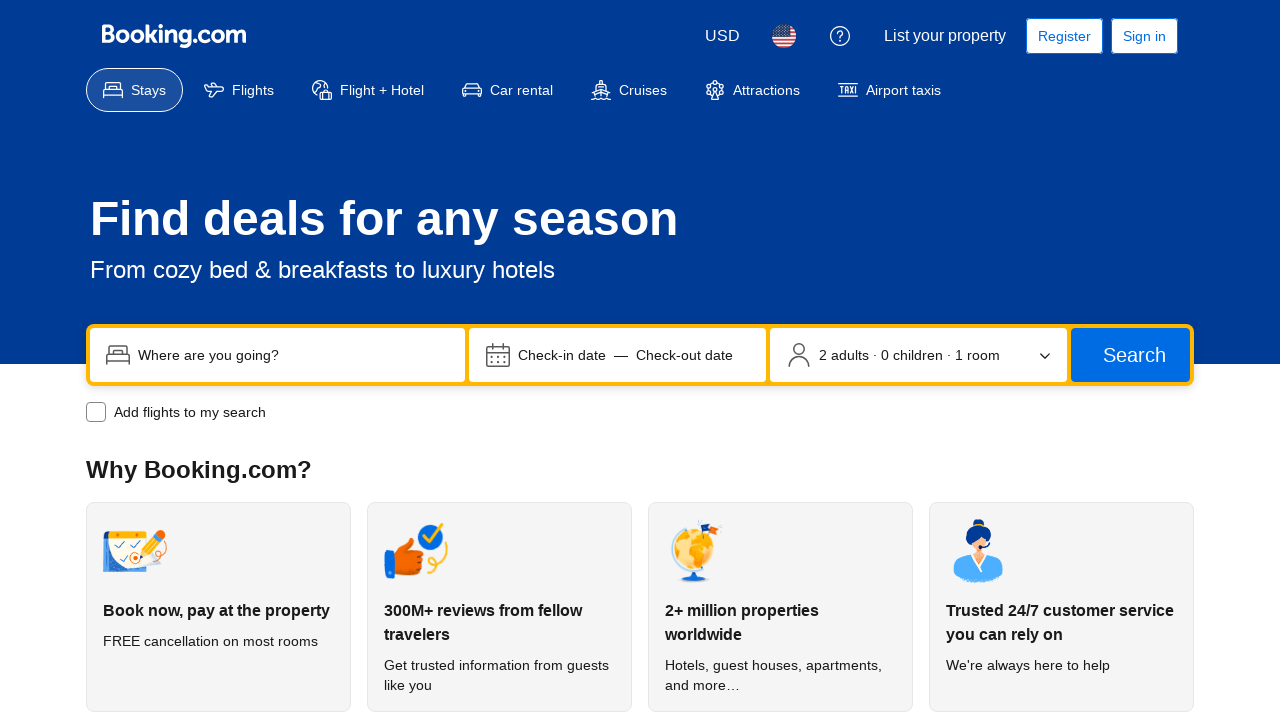

Booking.com page loaded successfully
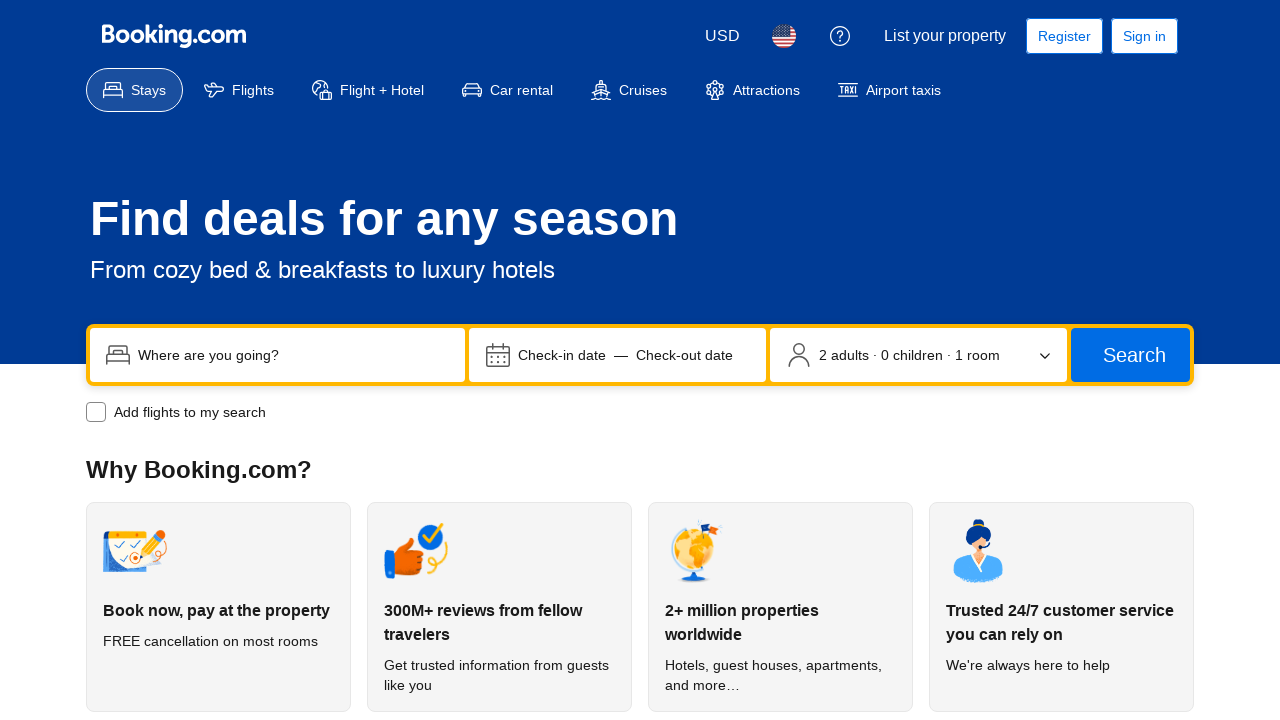

Entered 'italy' in destination search box on input[name='ss']
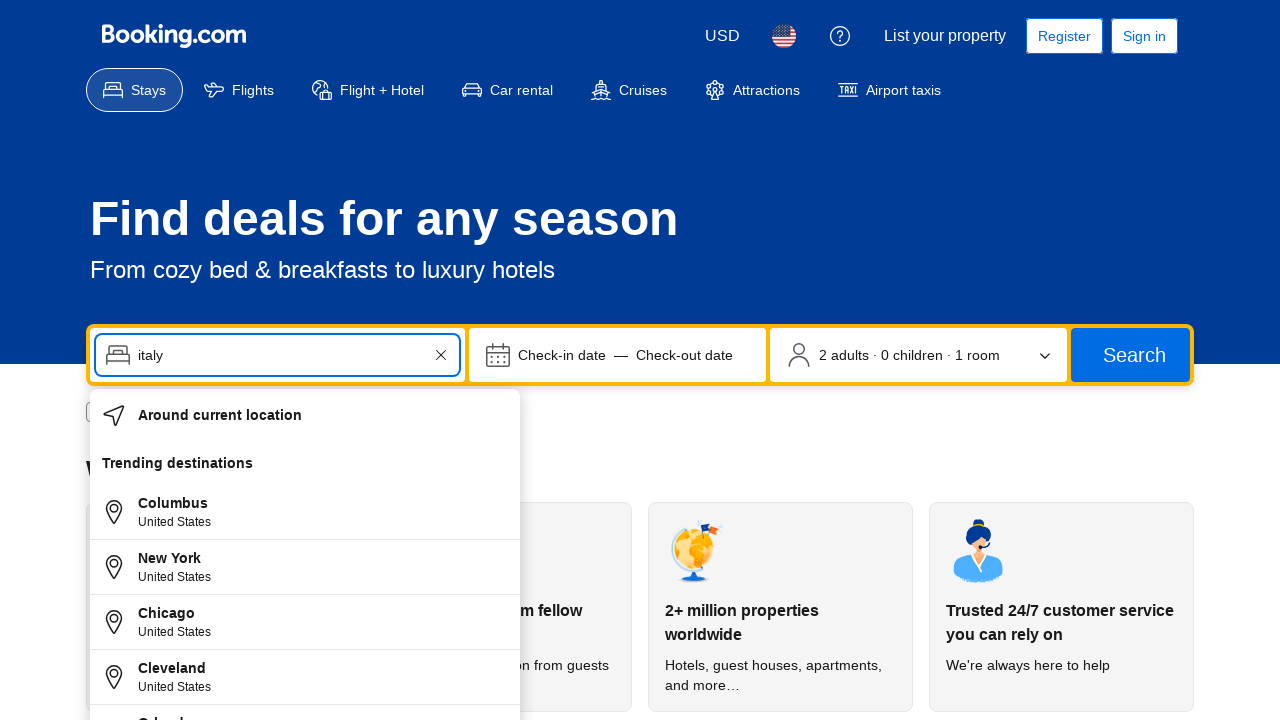

Waited for autocomplete suggestions to appear
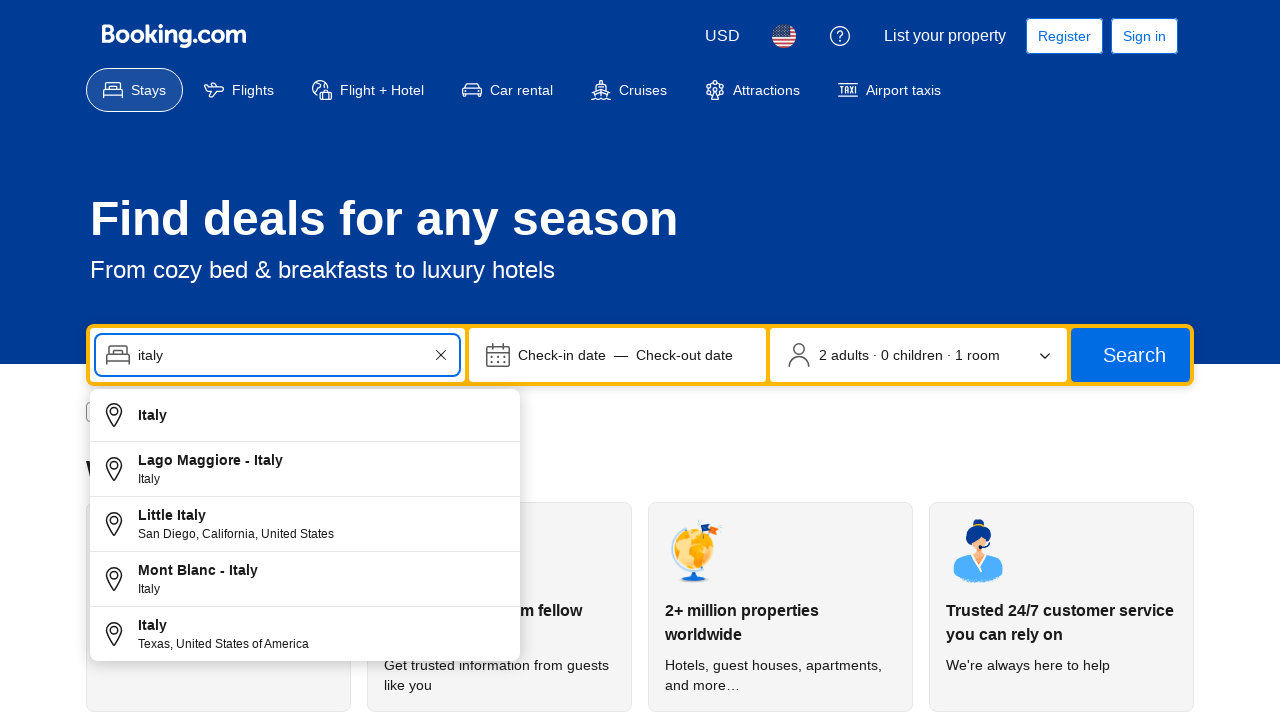

Clicked on Flights navigation link at (253, 90) on text=Flights
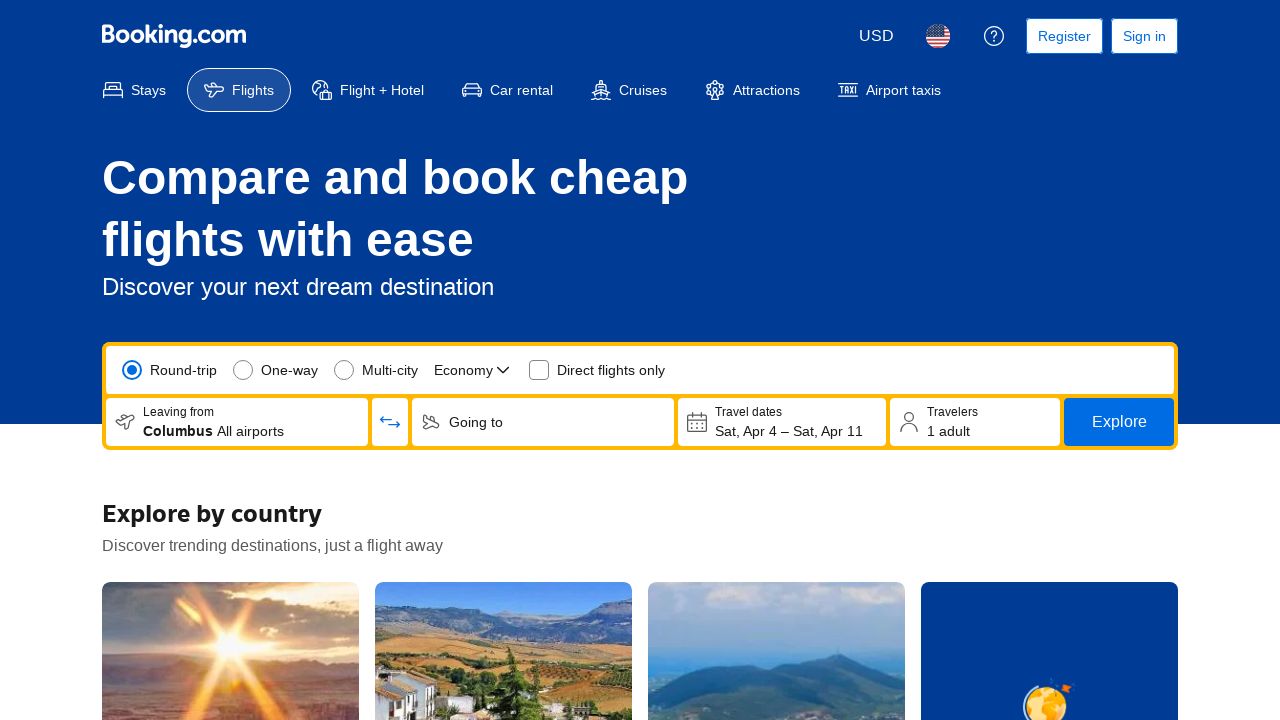

Flights page loaded successfully
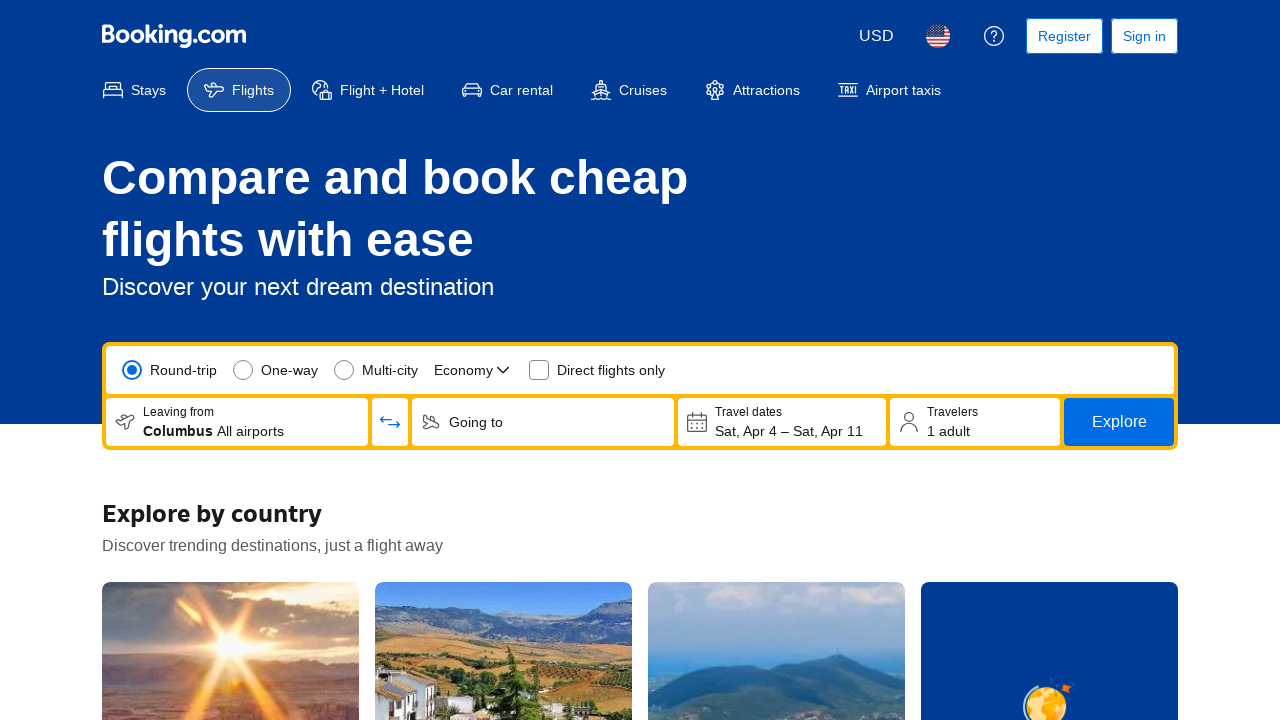

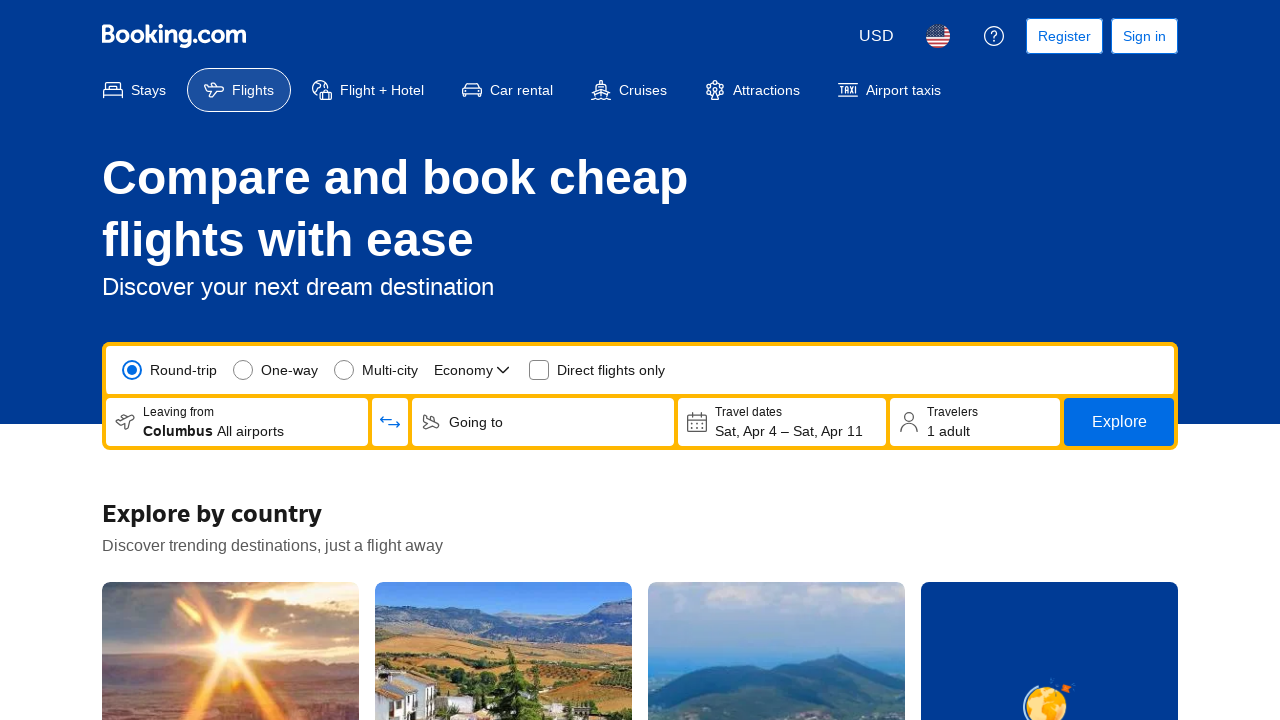